Tests prompt alert by clicking button, entering text in the alert, and verifying the text appears in result section

Starting URL: https://www.qa-practice.com/elements/alert/prompt

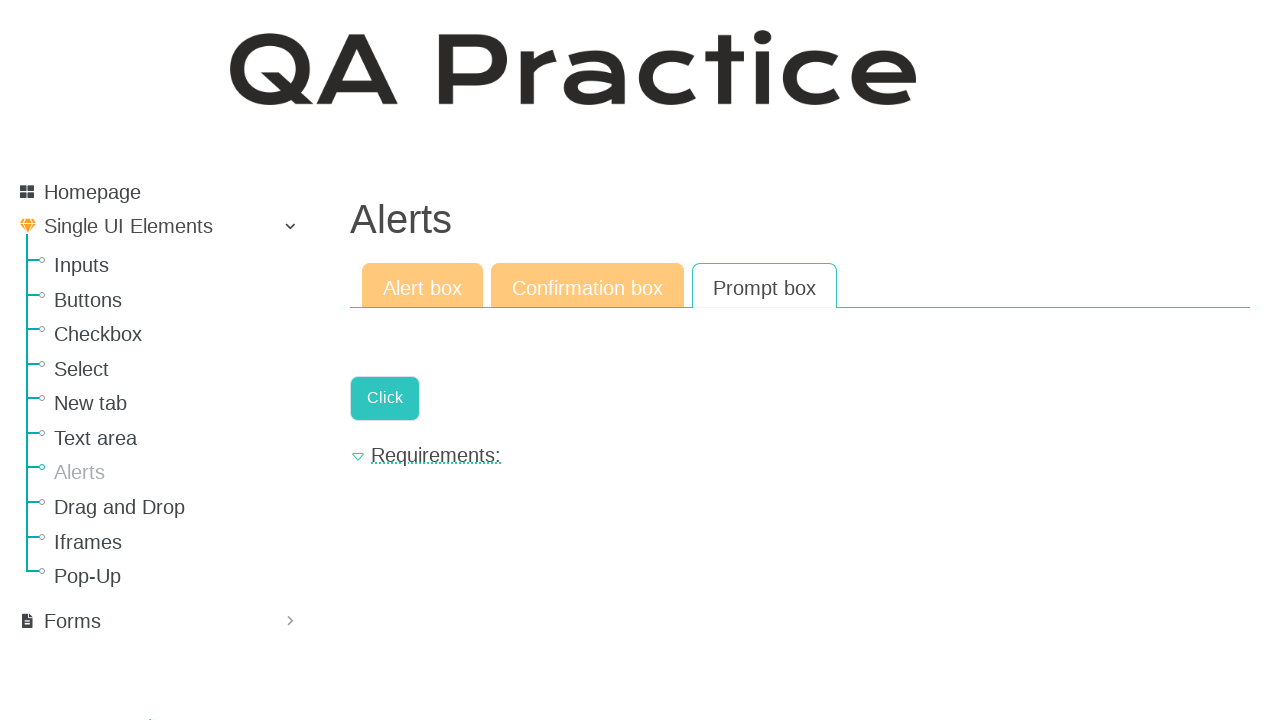

Set up dialog handler to accept prompt with 'Hello!'
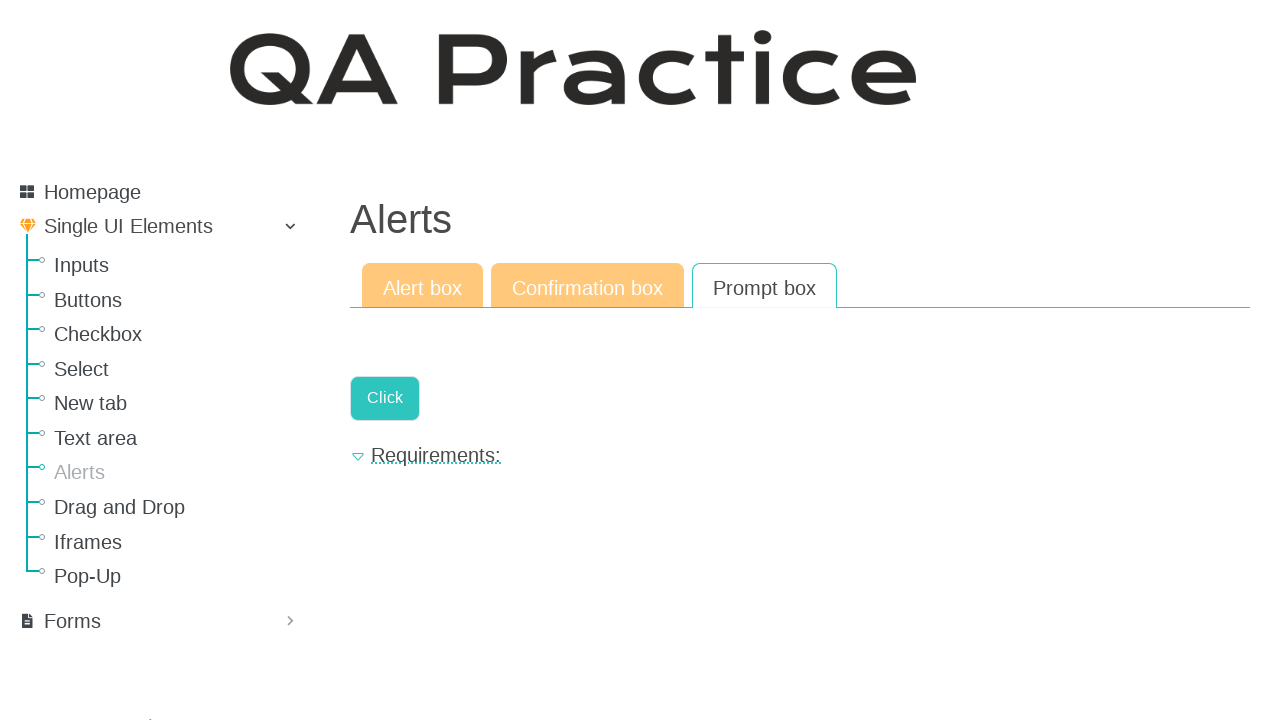

Clicked button to trigger prompt alert at (385, 398) on .a-button
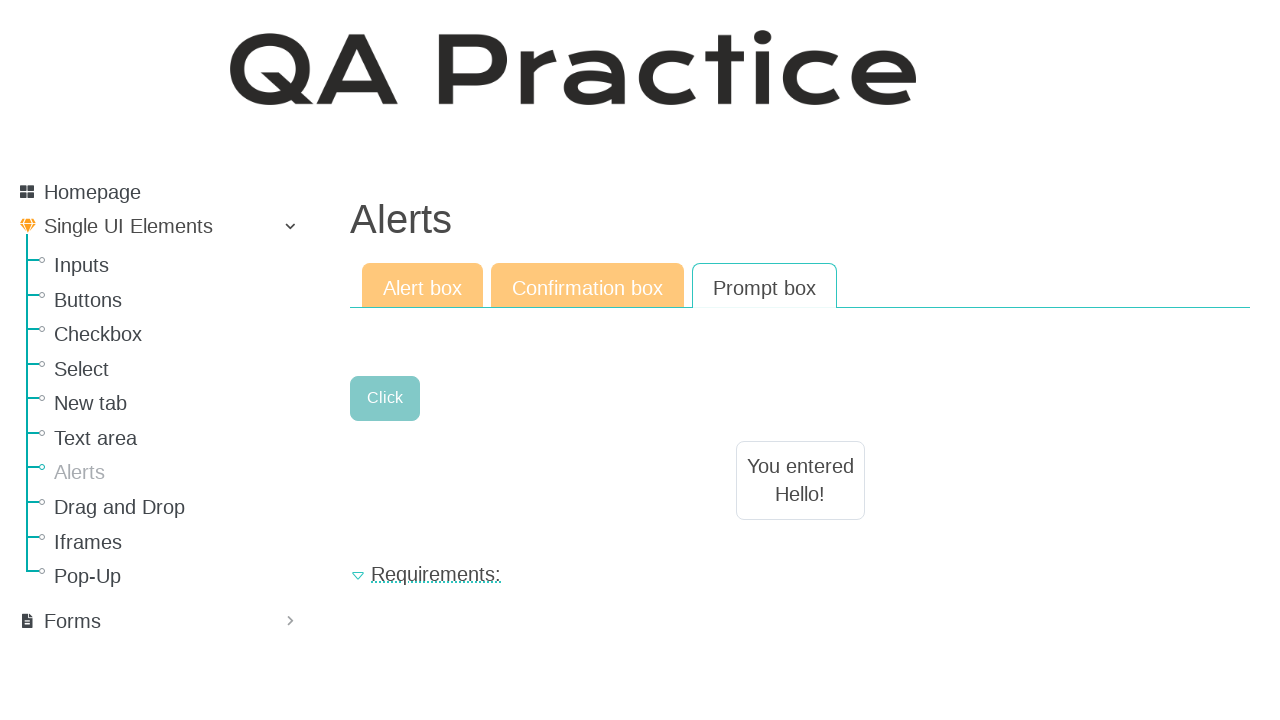

Retrieved text content from result section
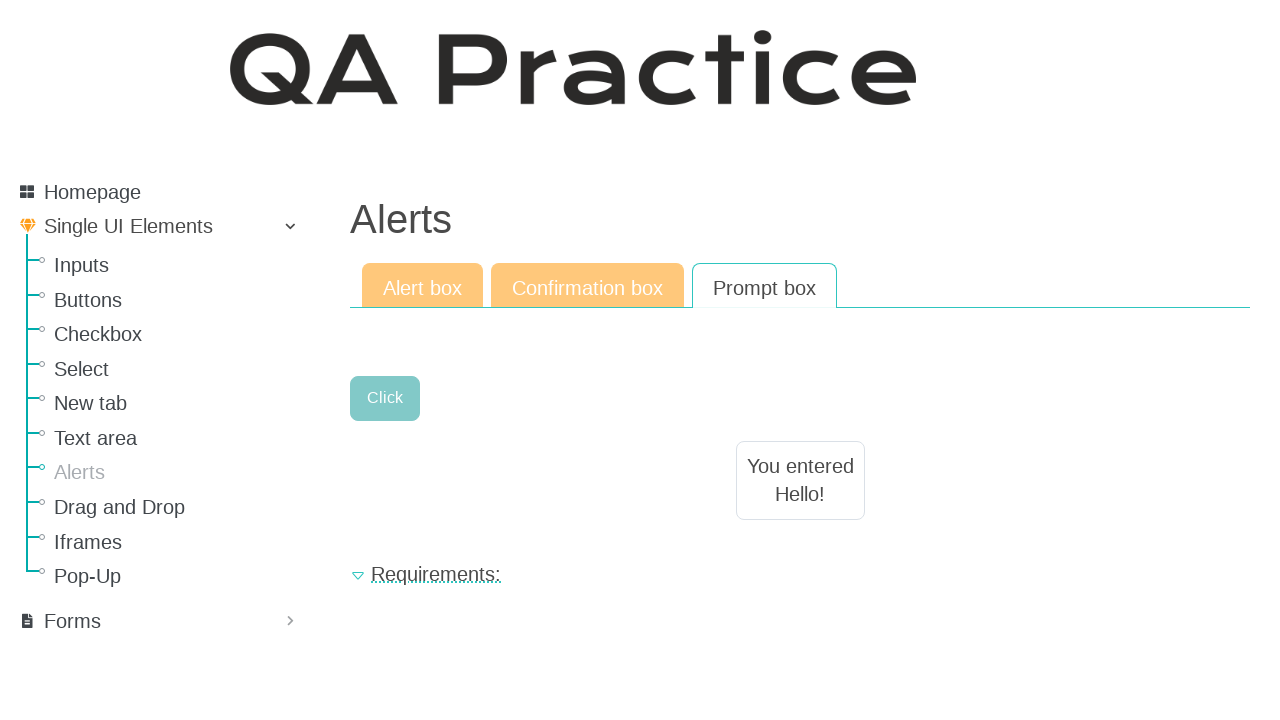

Verified that result text equals 'Hello!' as expected
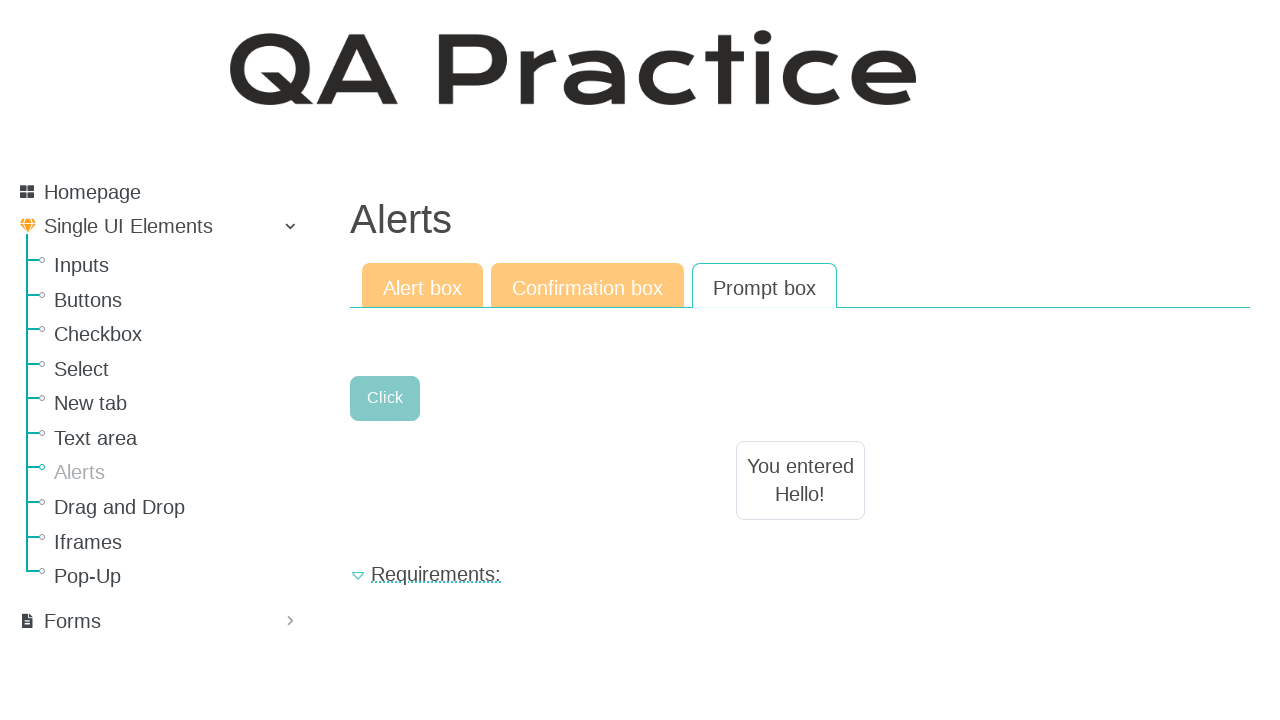

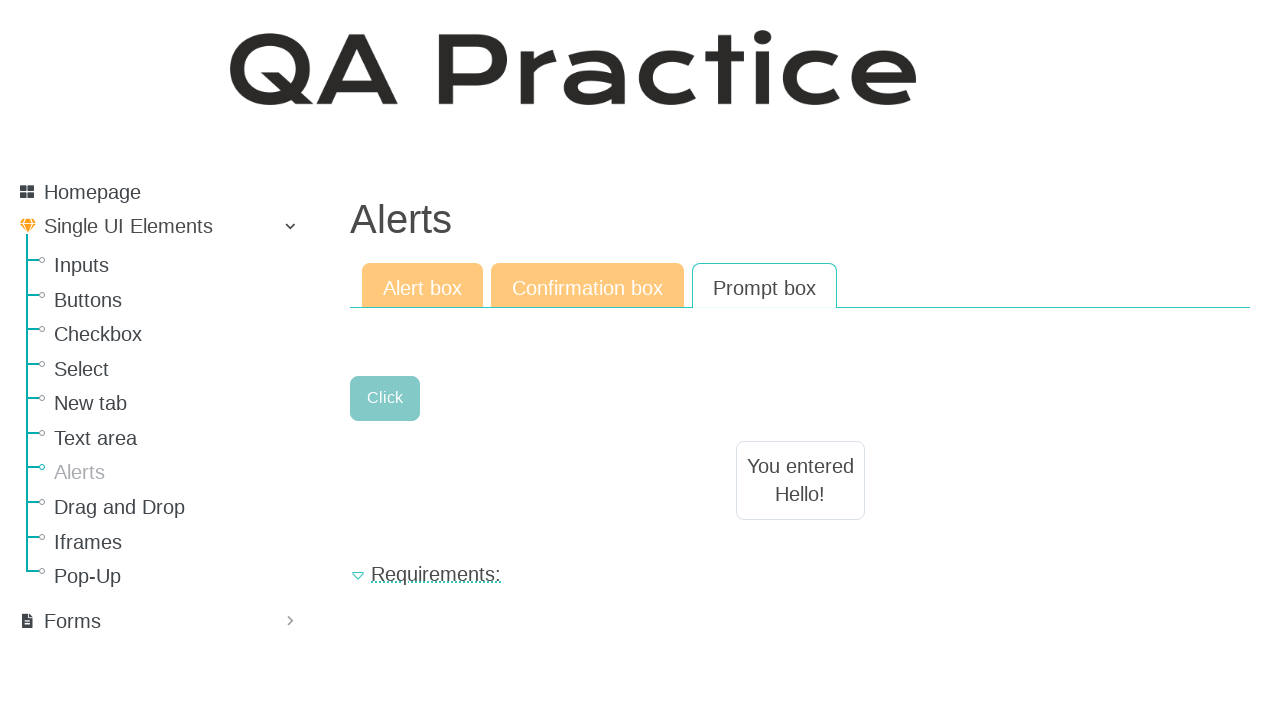